Tests timezone override functionality by navigating to a timezone detection website, changing the browser's timezone to EST, and reloading the page

Starting URL: https://whatismytimezone.com/

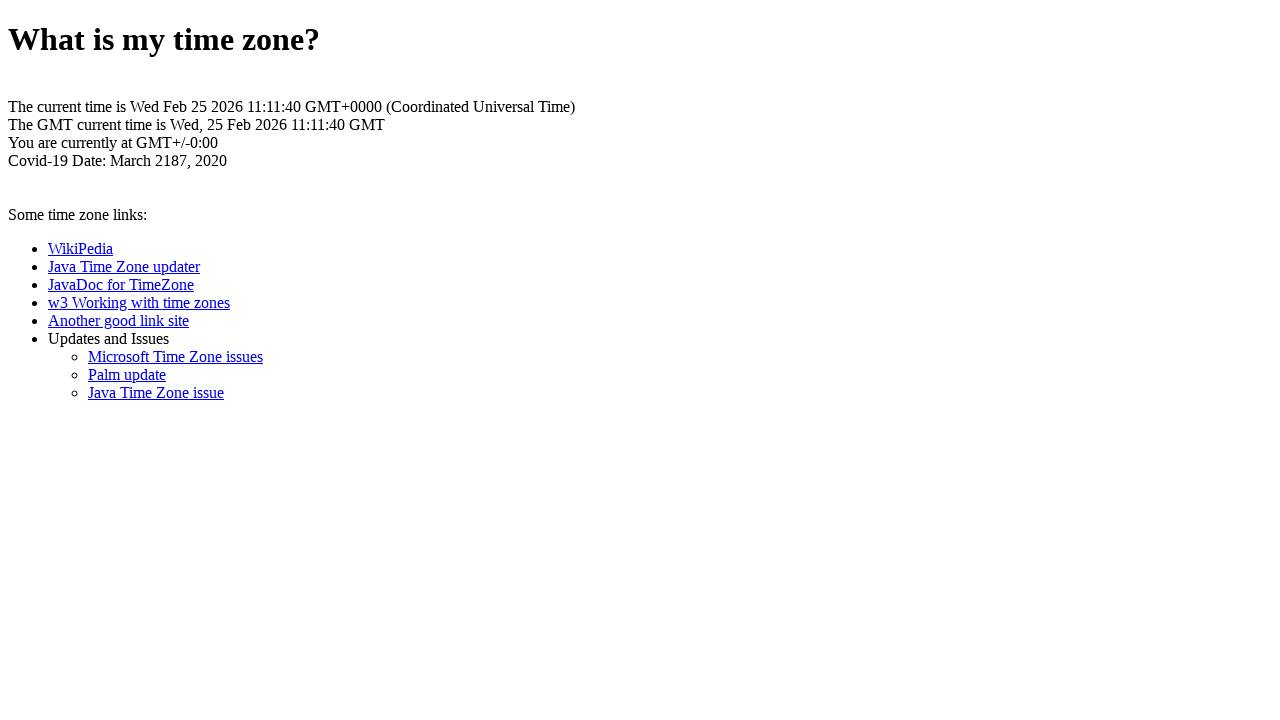

Waited for initial page load (networkidle)
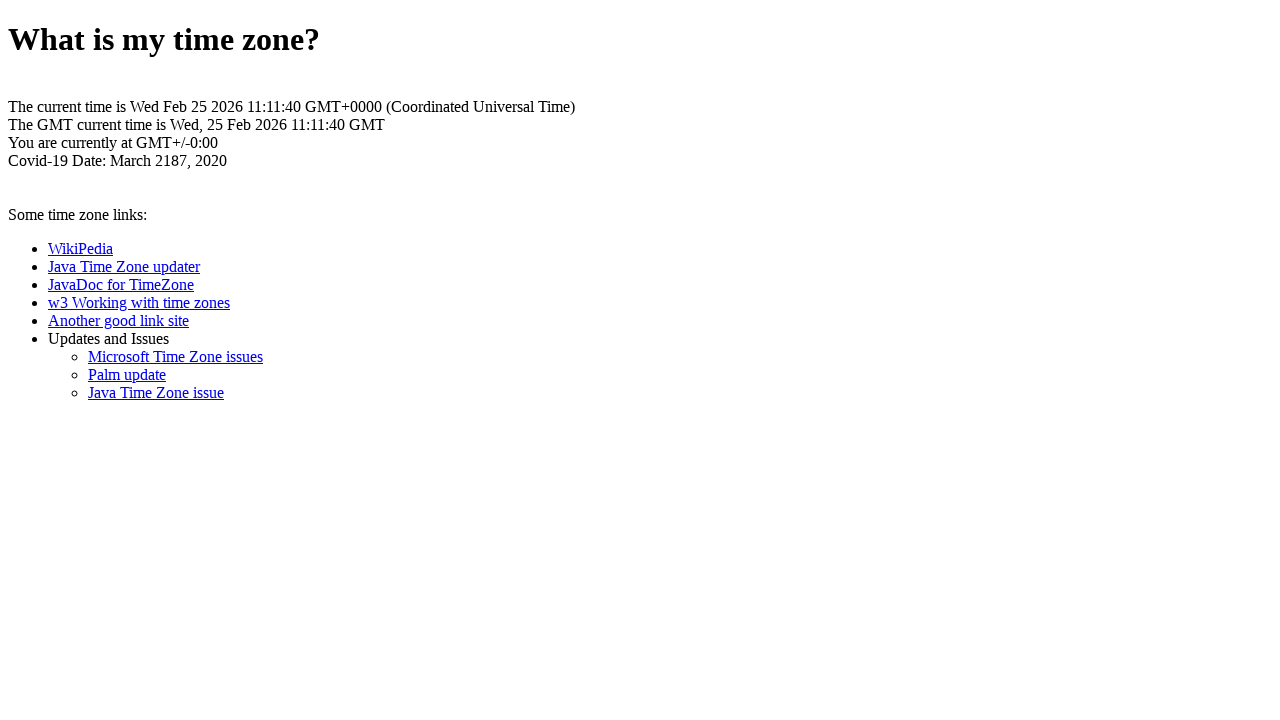

Added init script to override timezone to EST (America/New_York)
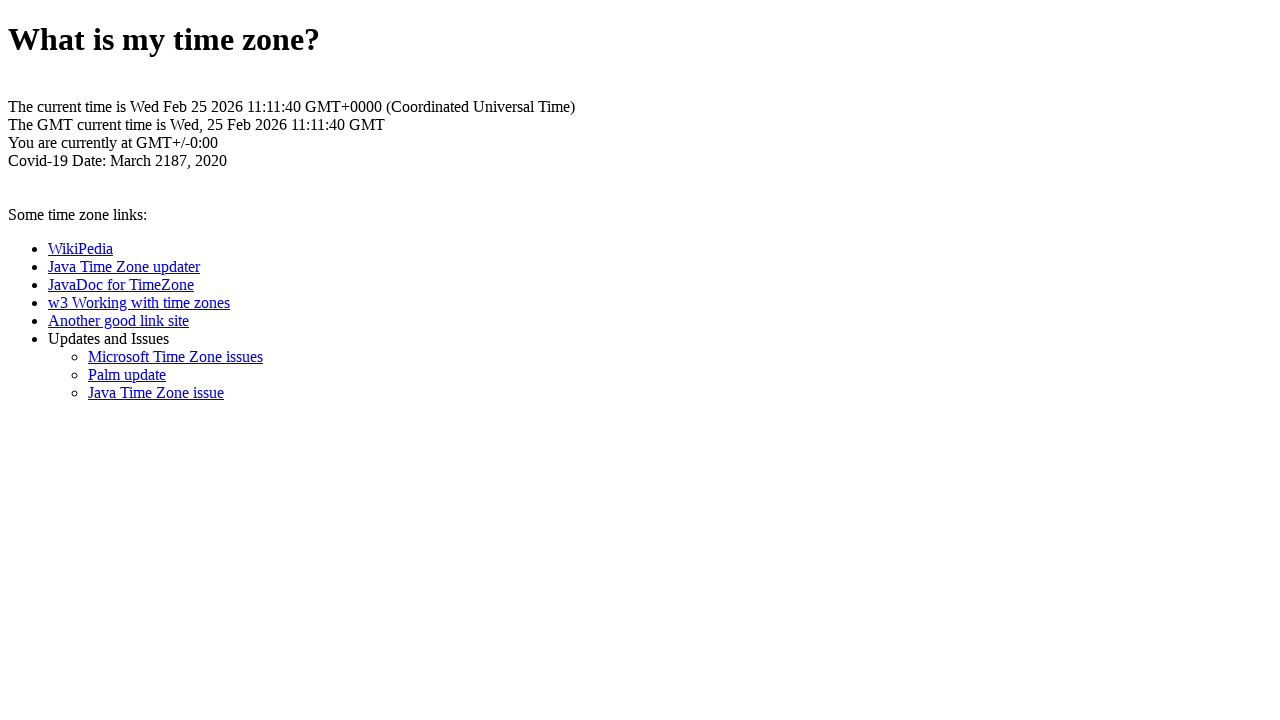

Reloaded the page to apply timezone override
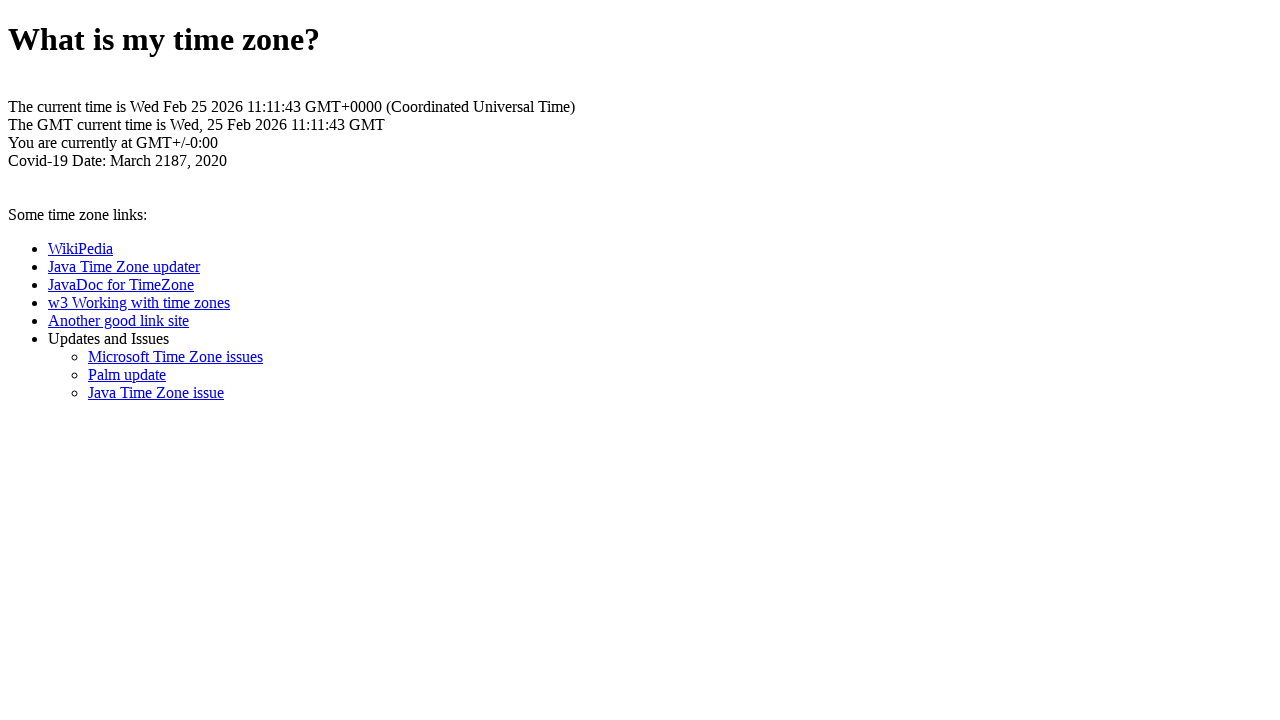

Waited for page to fully load after reload (networkidle)
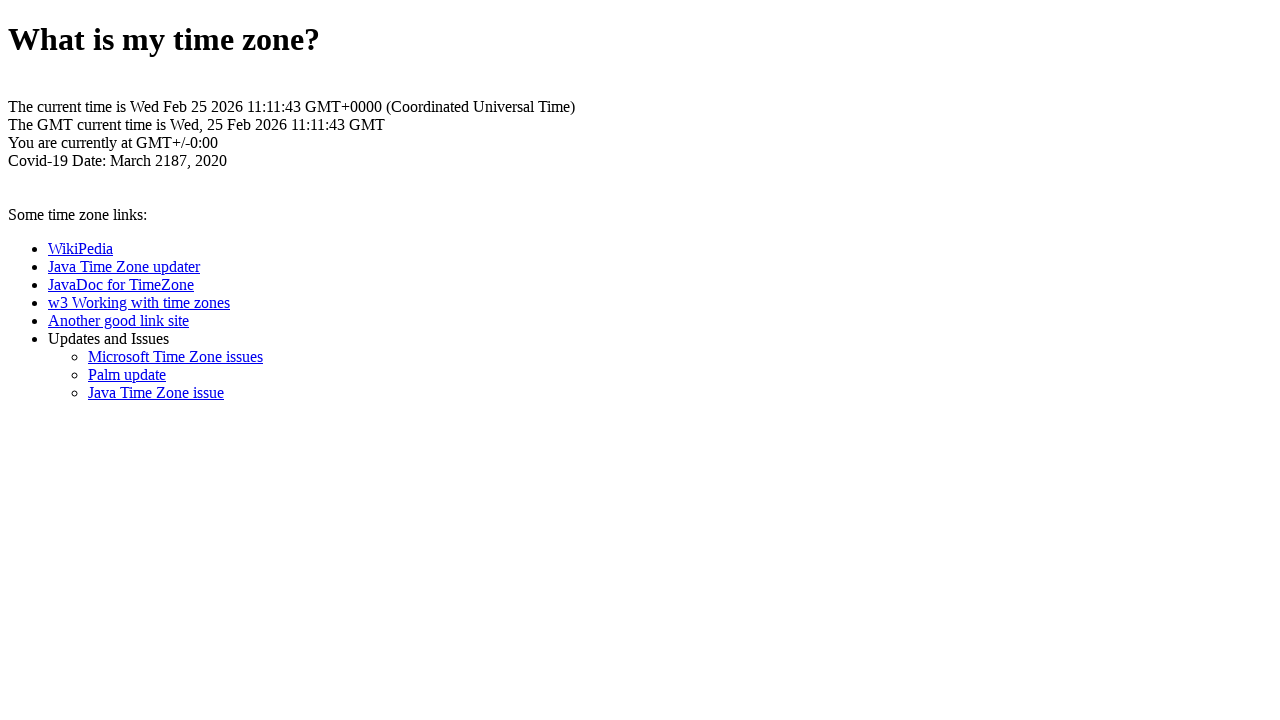

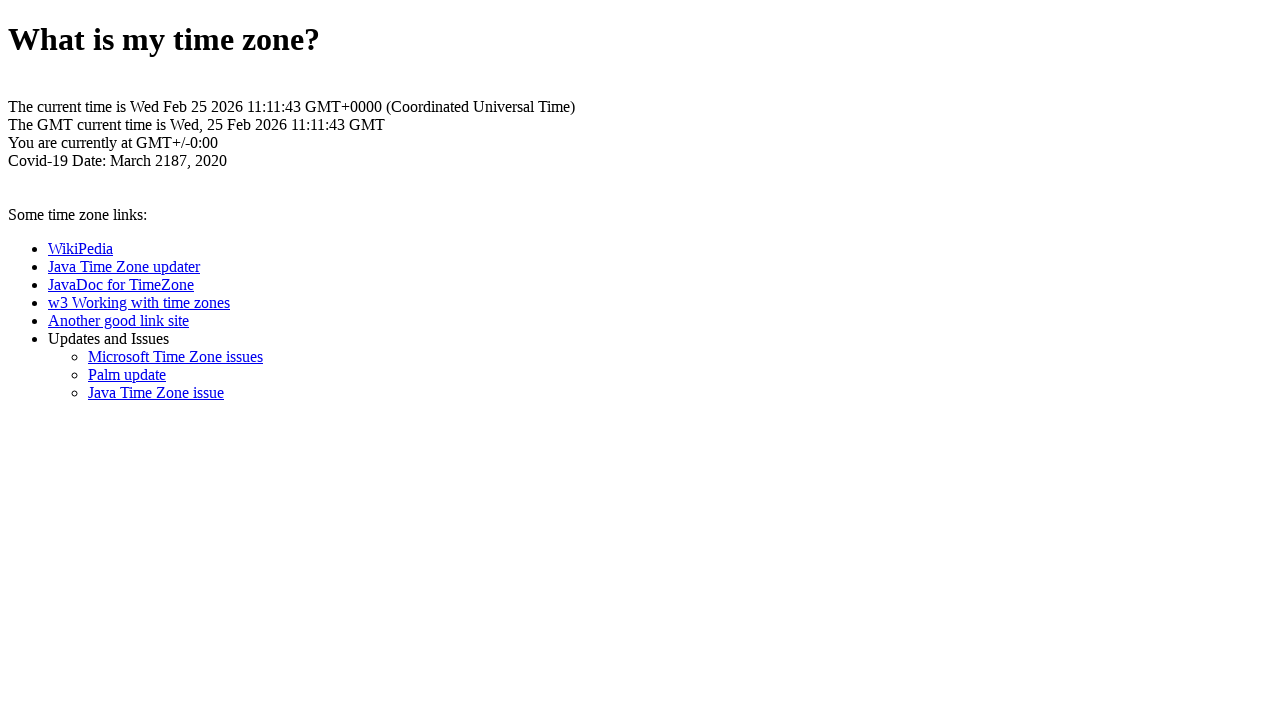